Tests the forget password functionality by entering an email and submitting the form

Starting URL: https://assetify-dashboard-dev-testing.web.app/forget-password

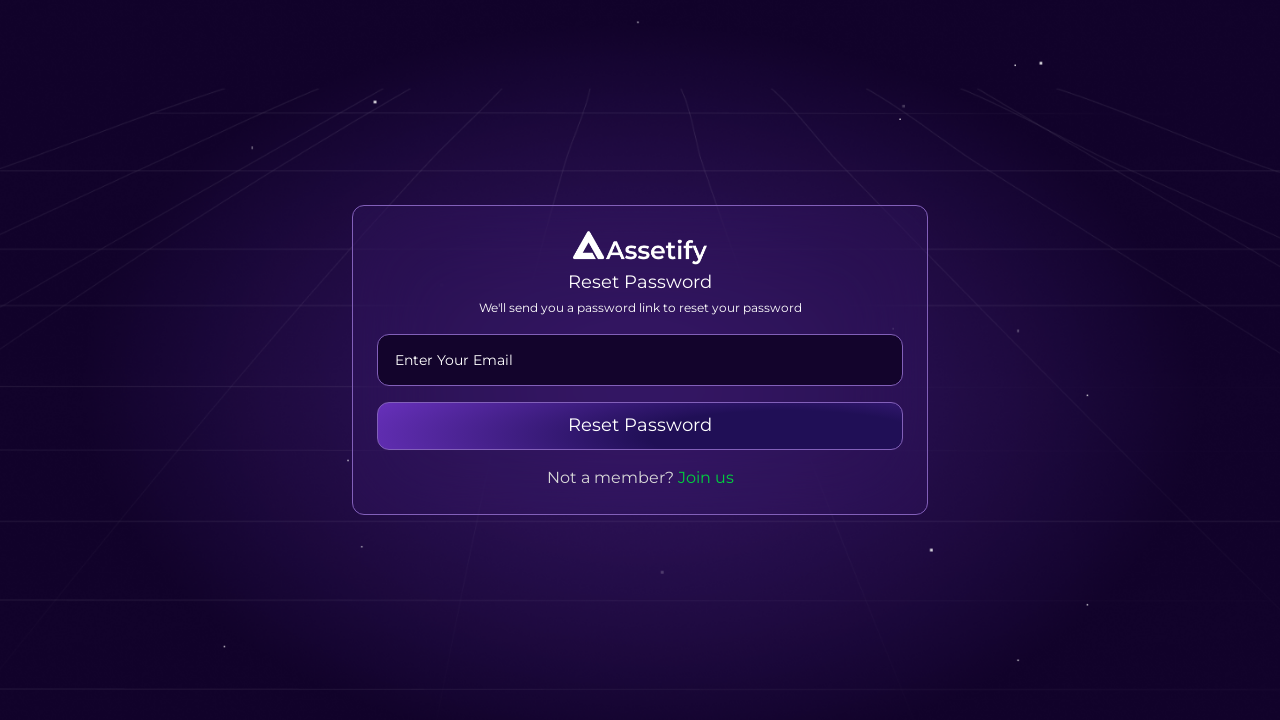

Clicked on forget password link at (640, 478) on xpath=//*[@id="root"]/div/div/div[2]/h4[1]
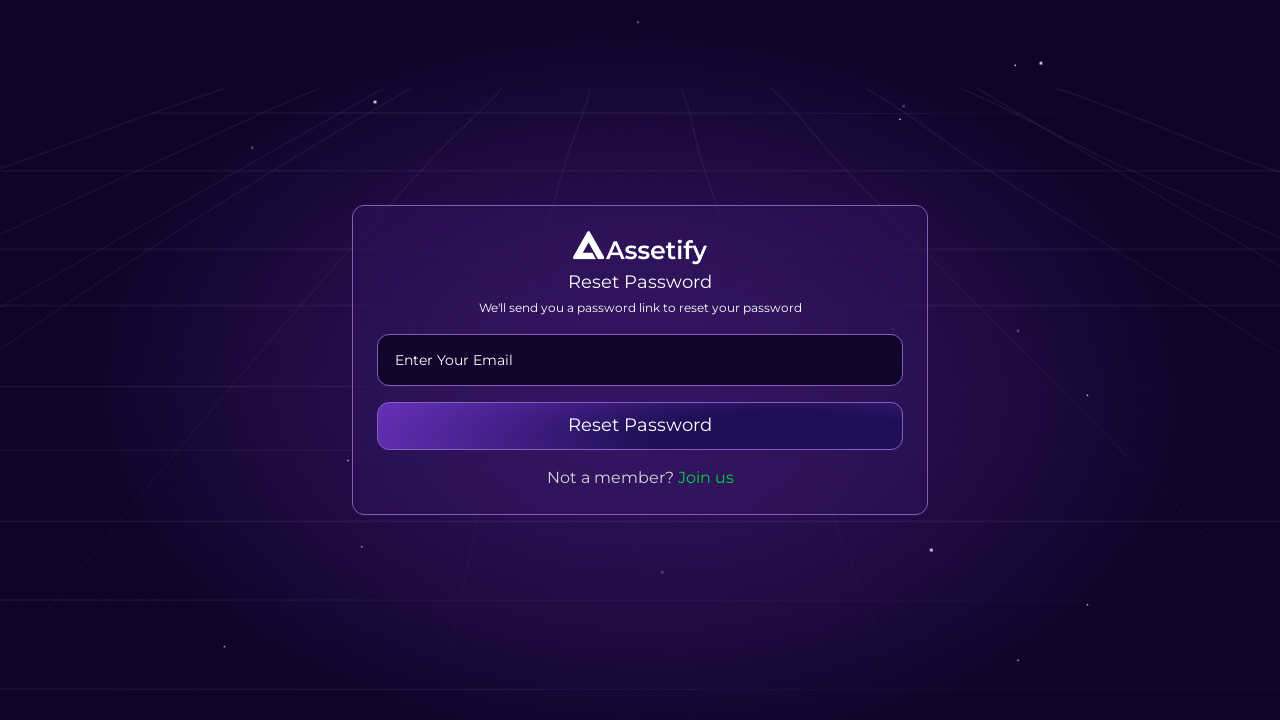

Email input field loaded
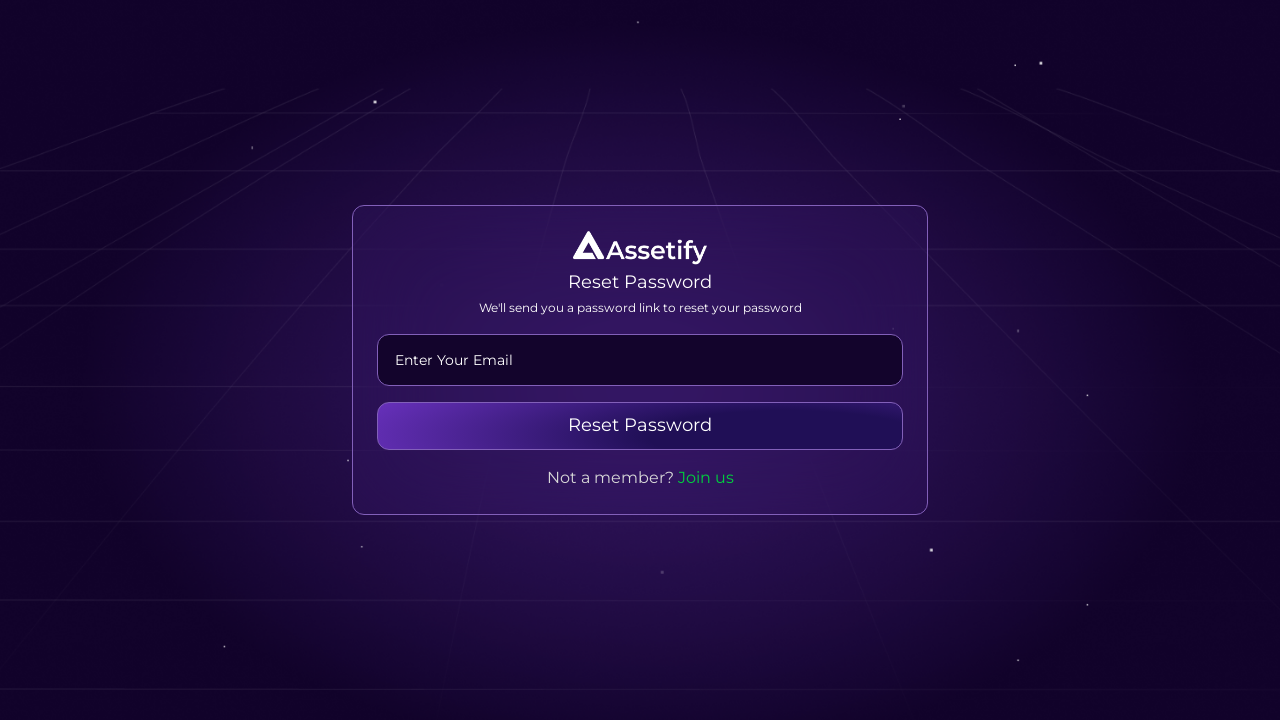

Filled email field with 'testuser@example.com' on //*[@id="root"]/div/div/form/div/div/div/input
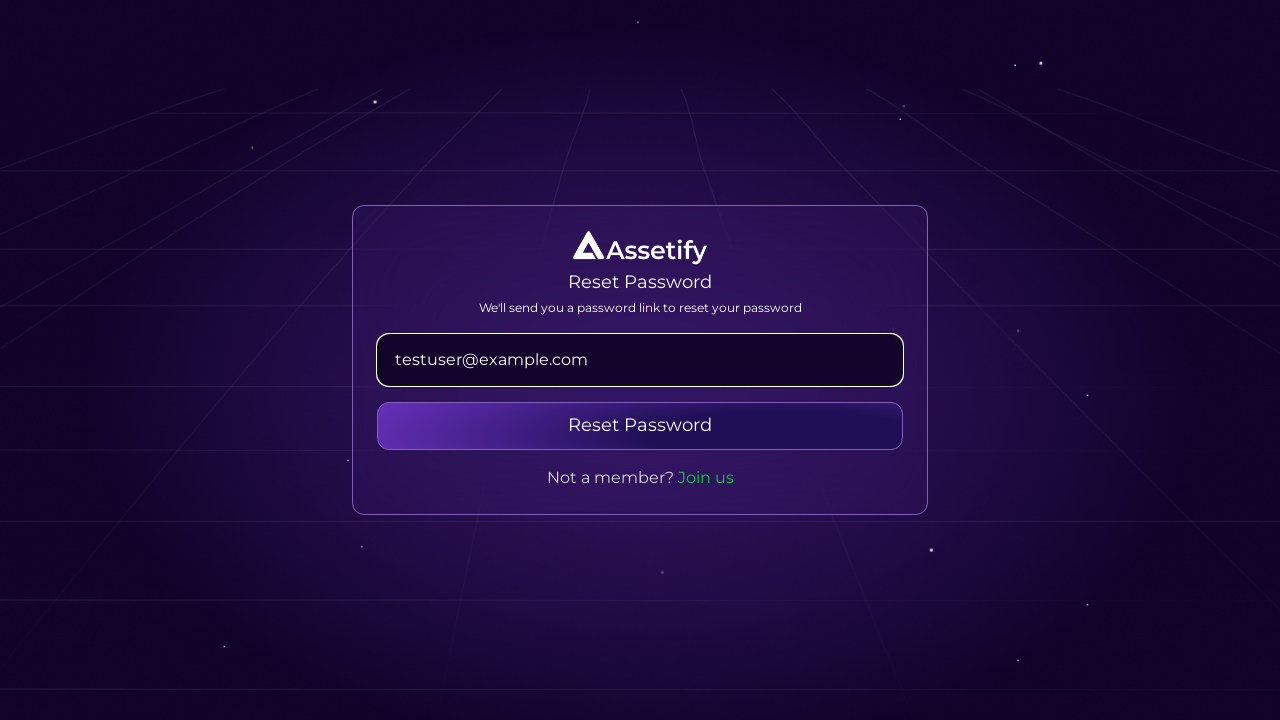

Clicked send email button to submit forget password form at (640, 426) on xpath=//*[@id="root"]/div/div/form/button/span/span
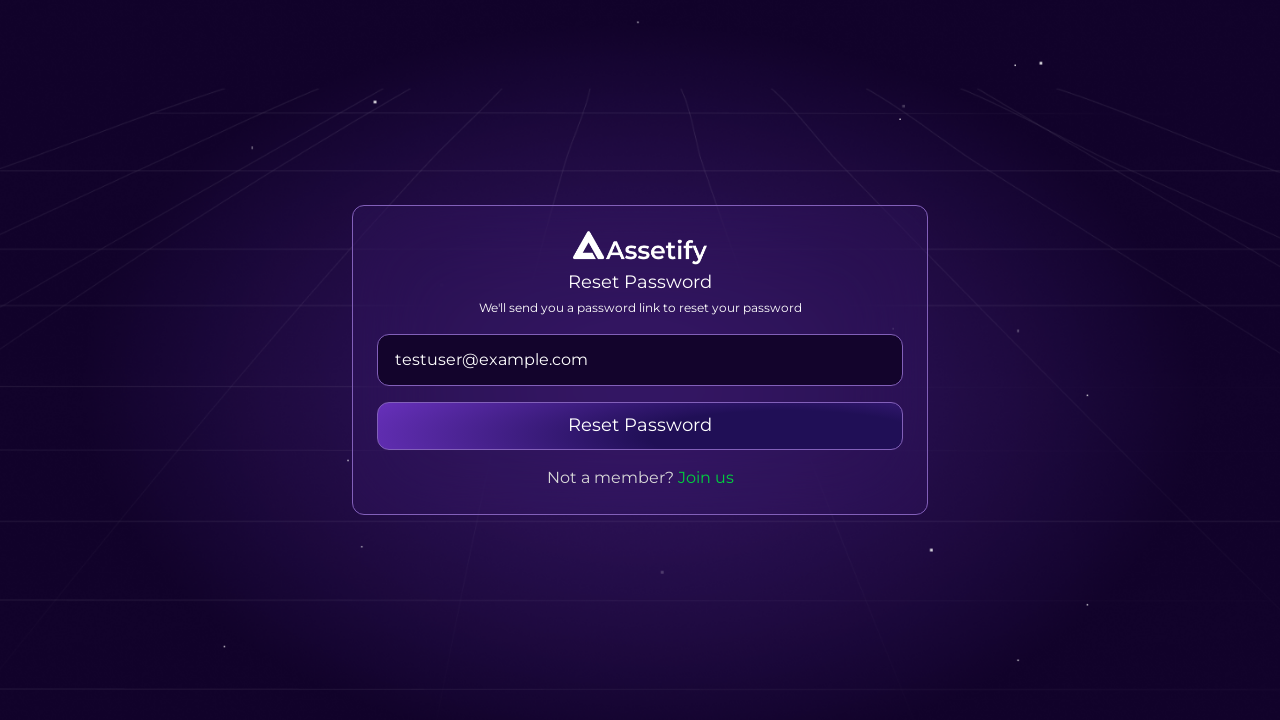

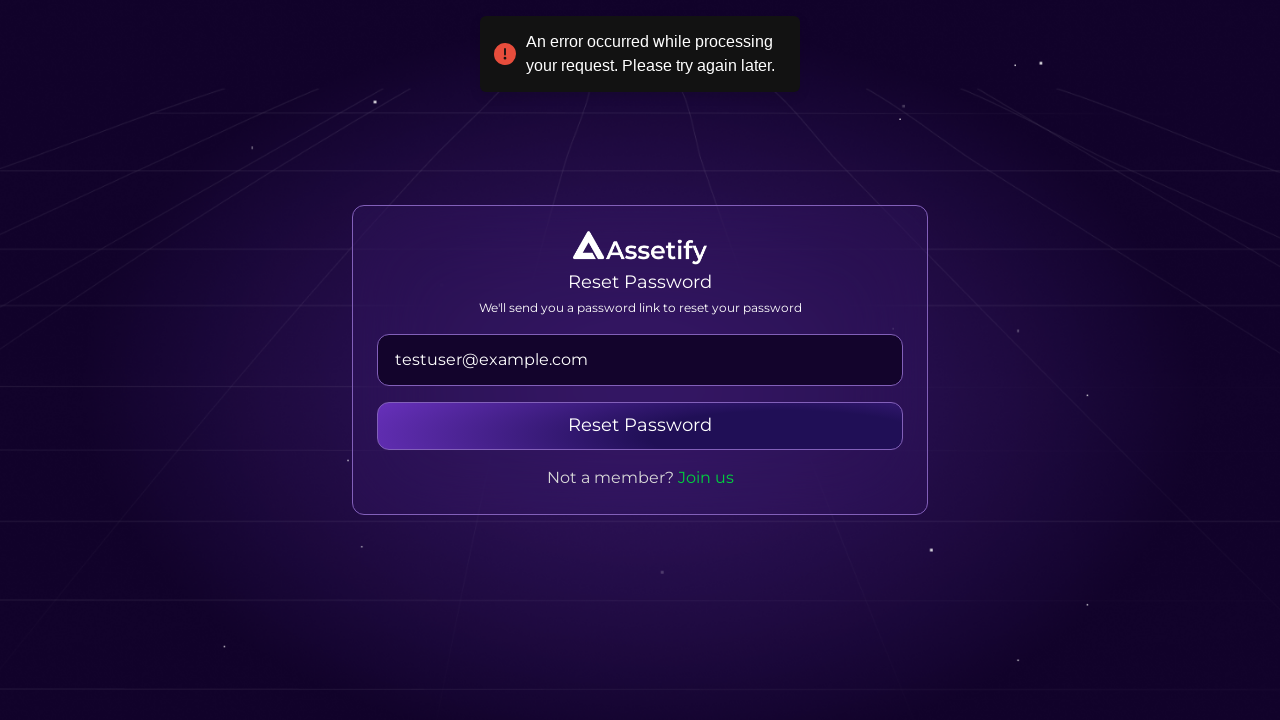